Tests a signup form by filling in name, surname, and email fields, then clicking the sign up button to submit the form.

Starting URL: http://secure-retreat-92358.herokuapp.com/

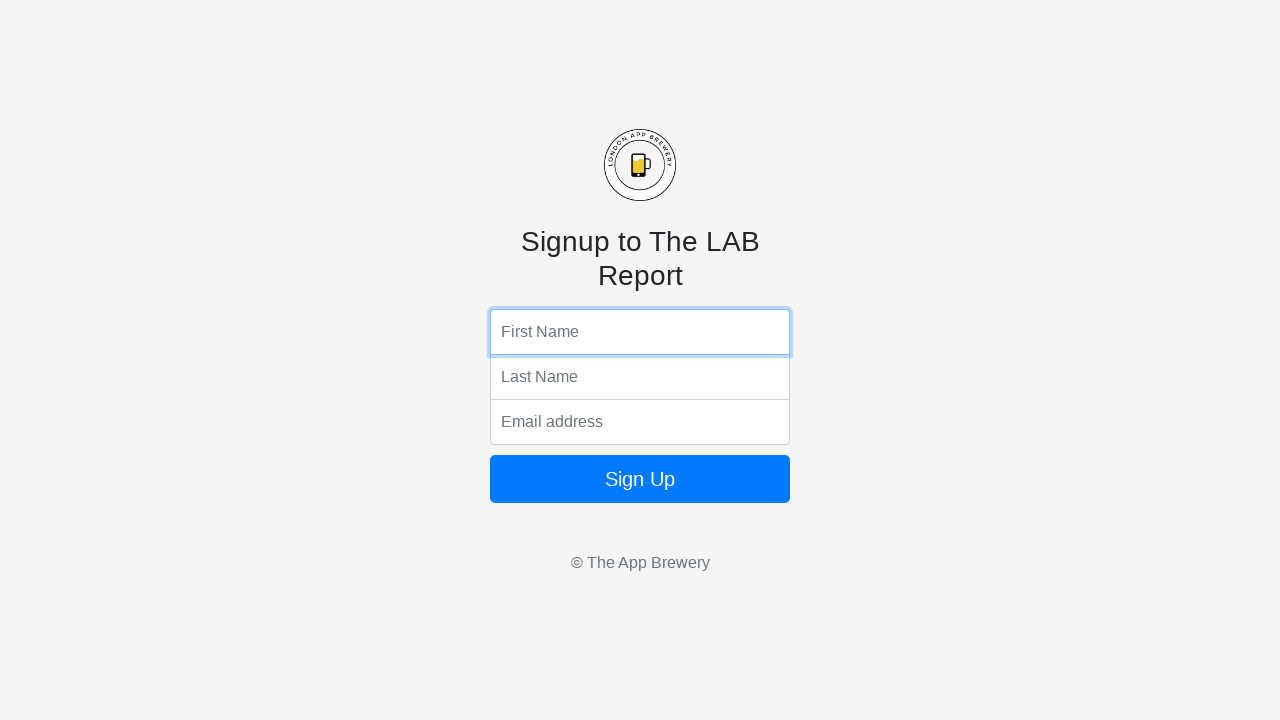

Filled name field with 'Jennifer' on form input:nth-of-type(1)
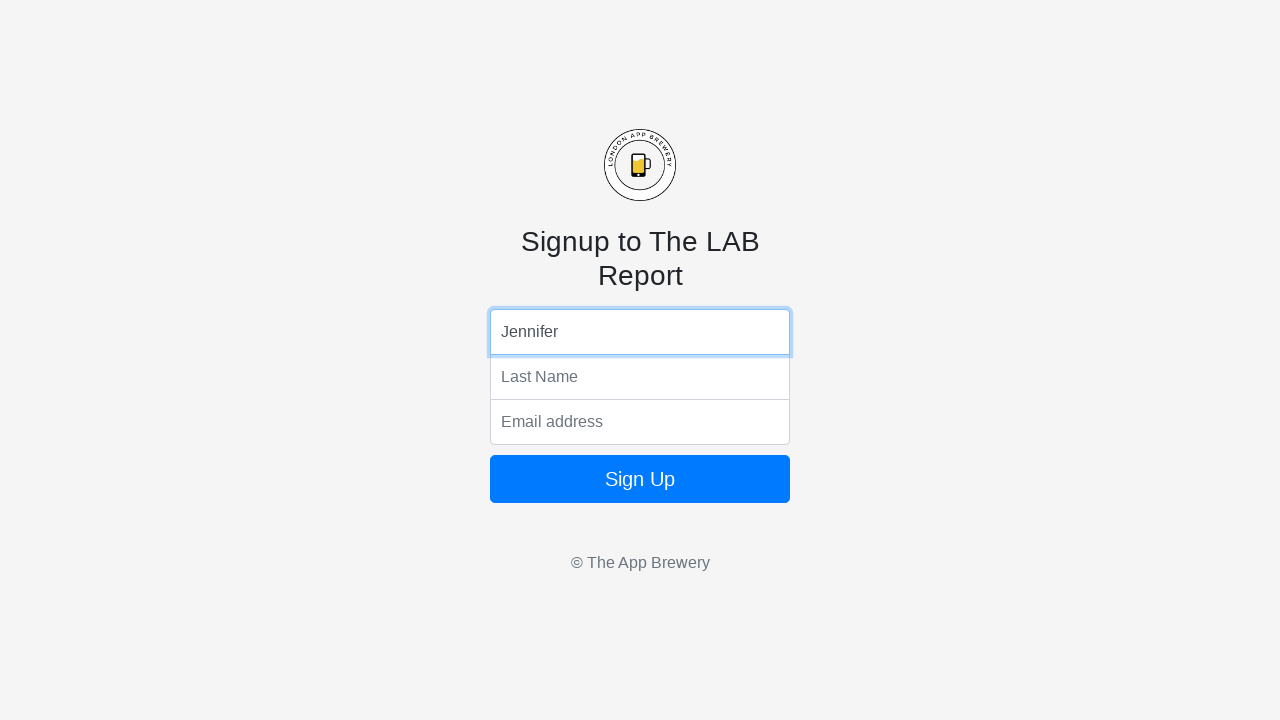

Filled surname field with 'Mitchell' on form input:nth-of-type(2)
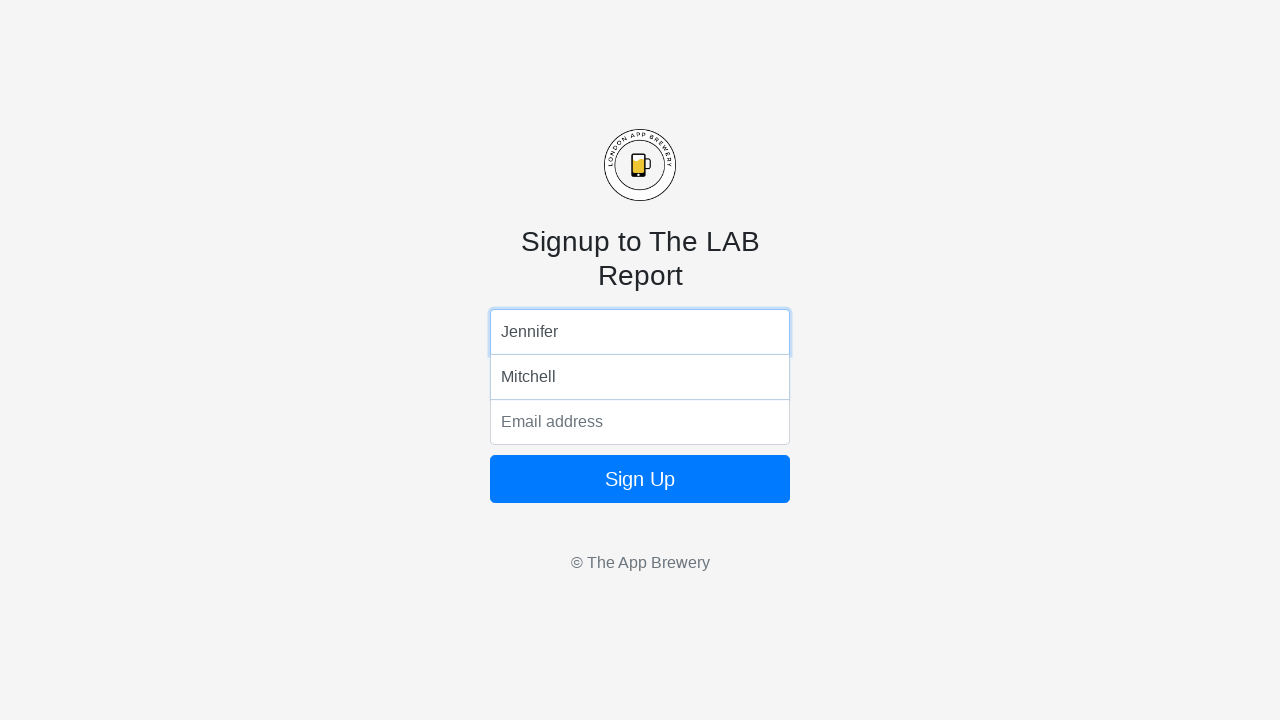

Filled email field with 'jennifer.mitchell@email.com' on input[name='email']
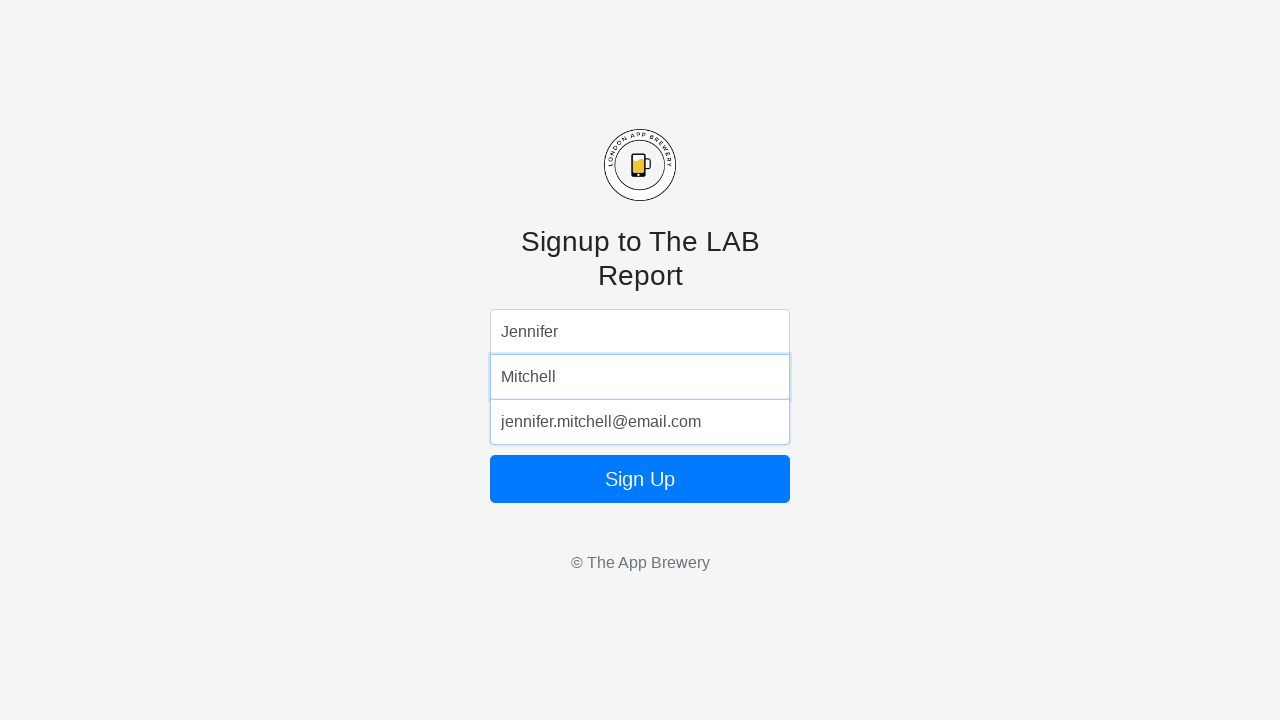

Clicked sign up button to submit the form at (640, 479) on form button
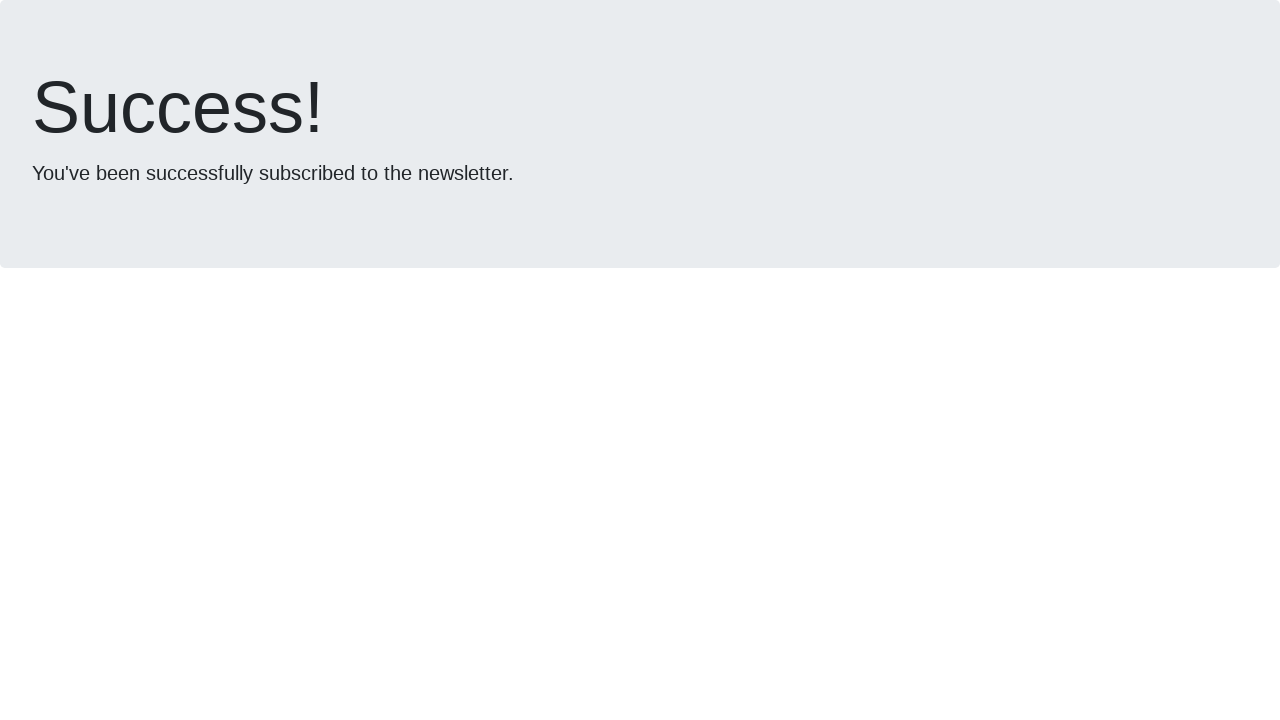

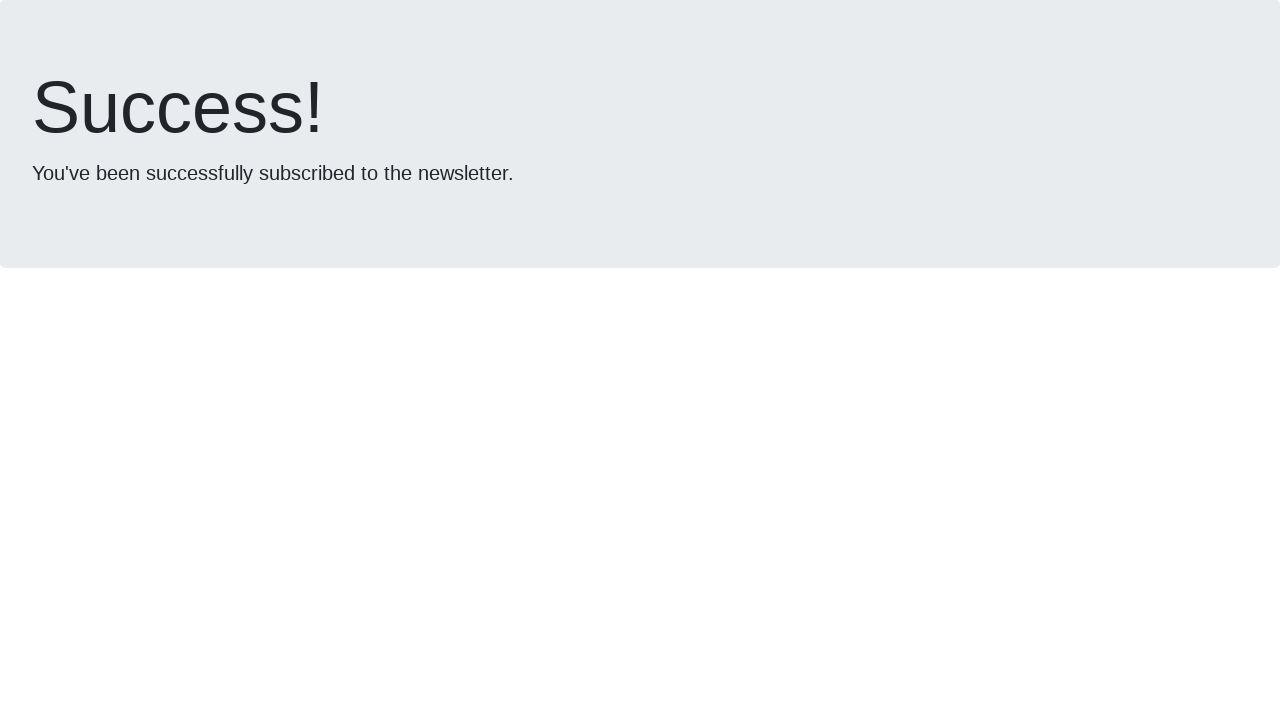